Navigates to DuckDuckGo and verifies the logo is displayed on the page

Starting URL: https://duckduckgo.com/

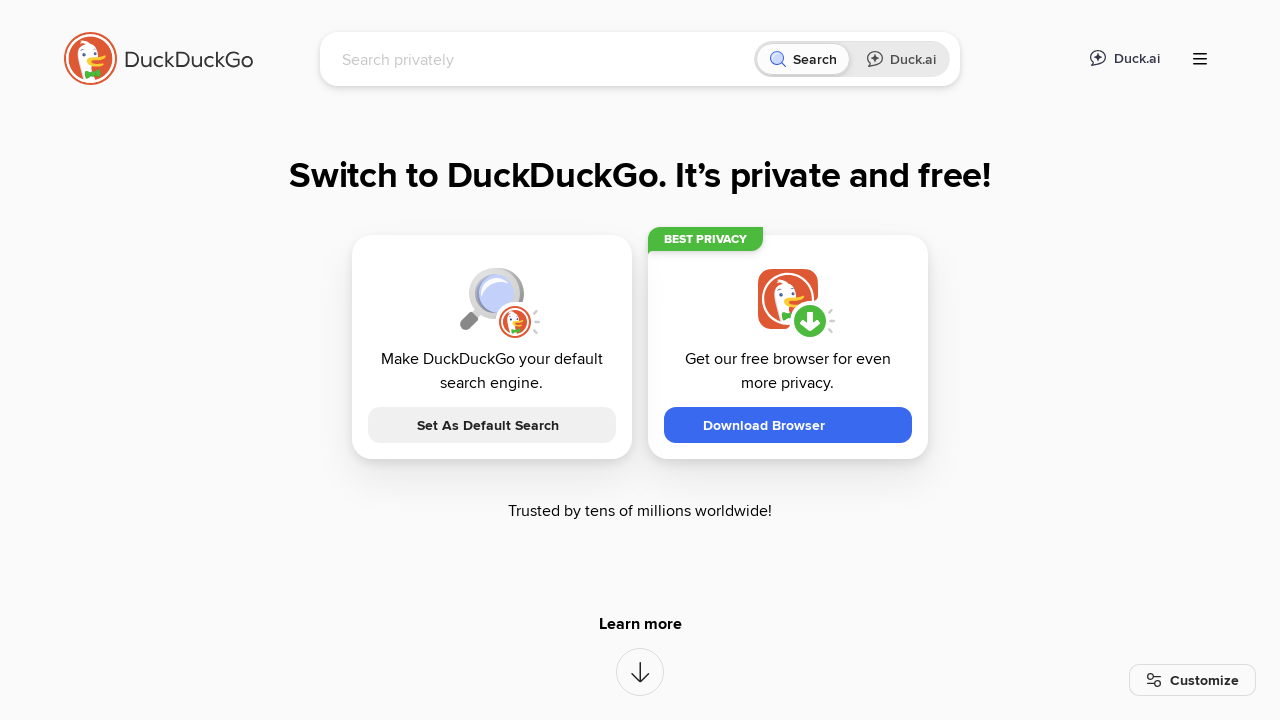

DuckDuckGo logo became visible
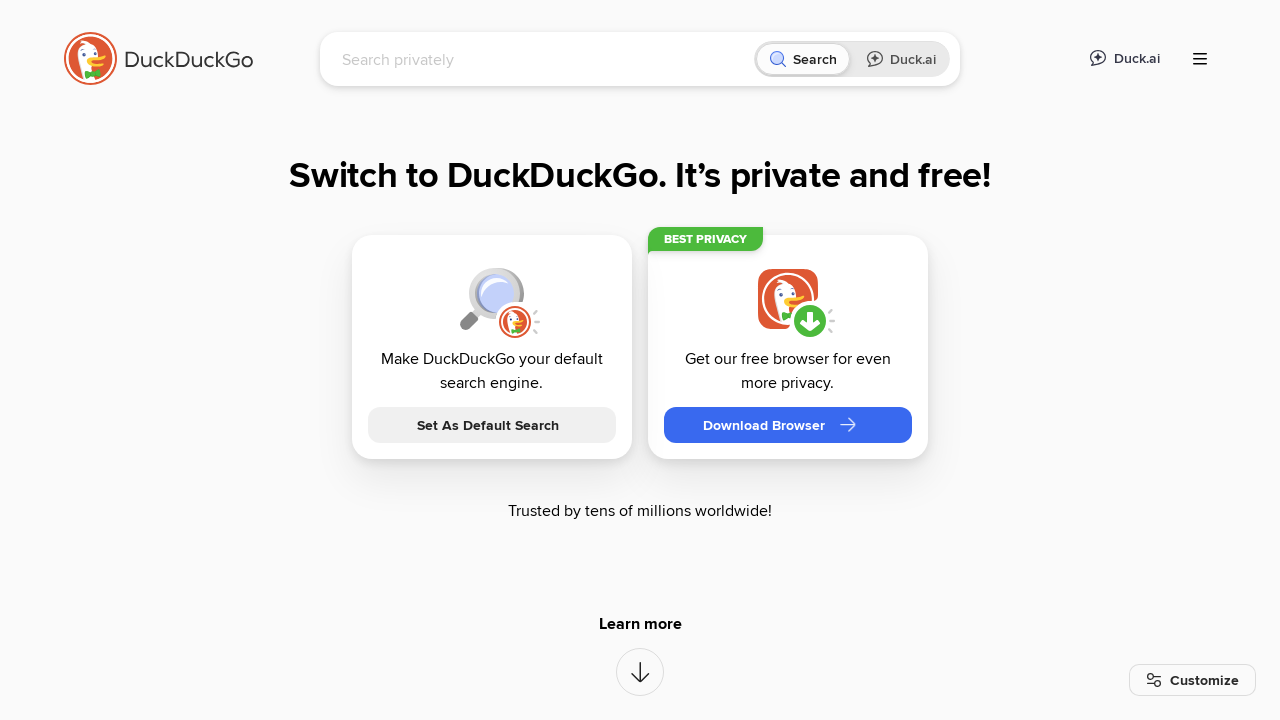

Verified DuckDuckGo logo is displayed on the page
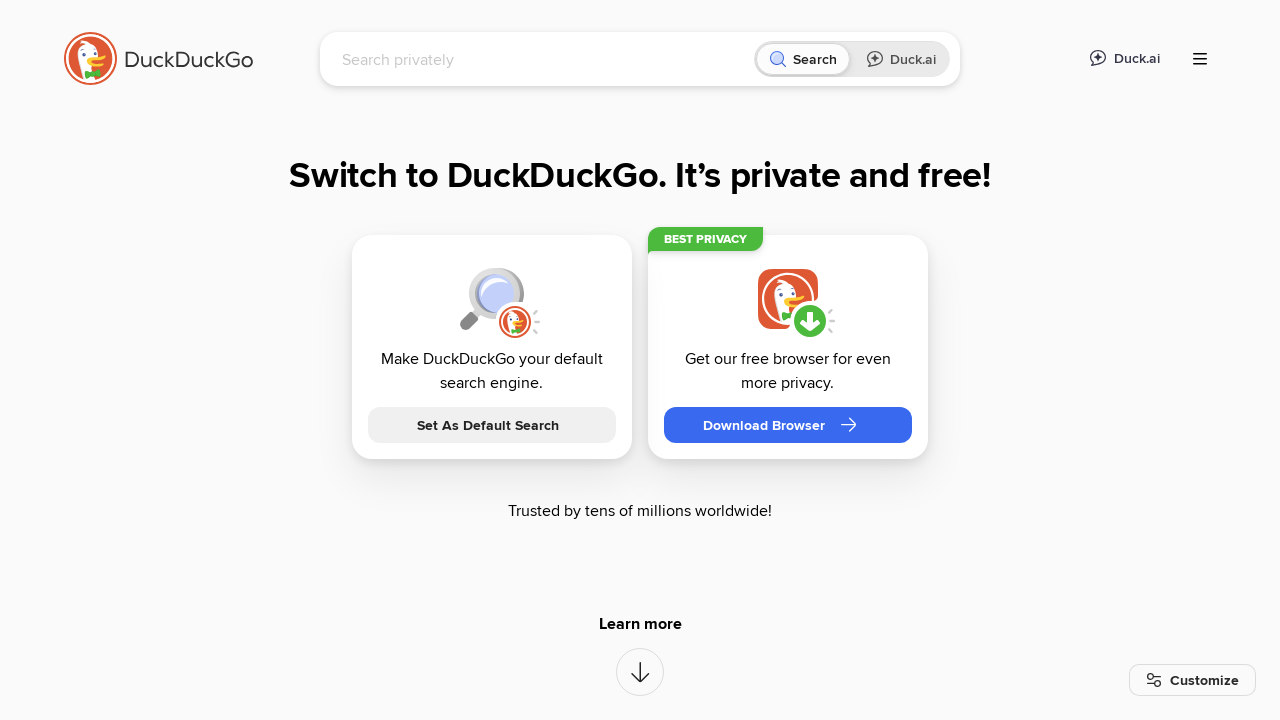

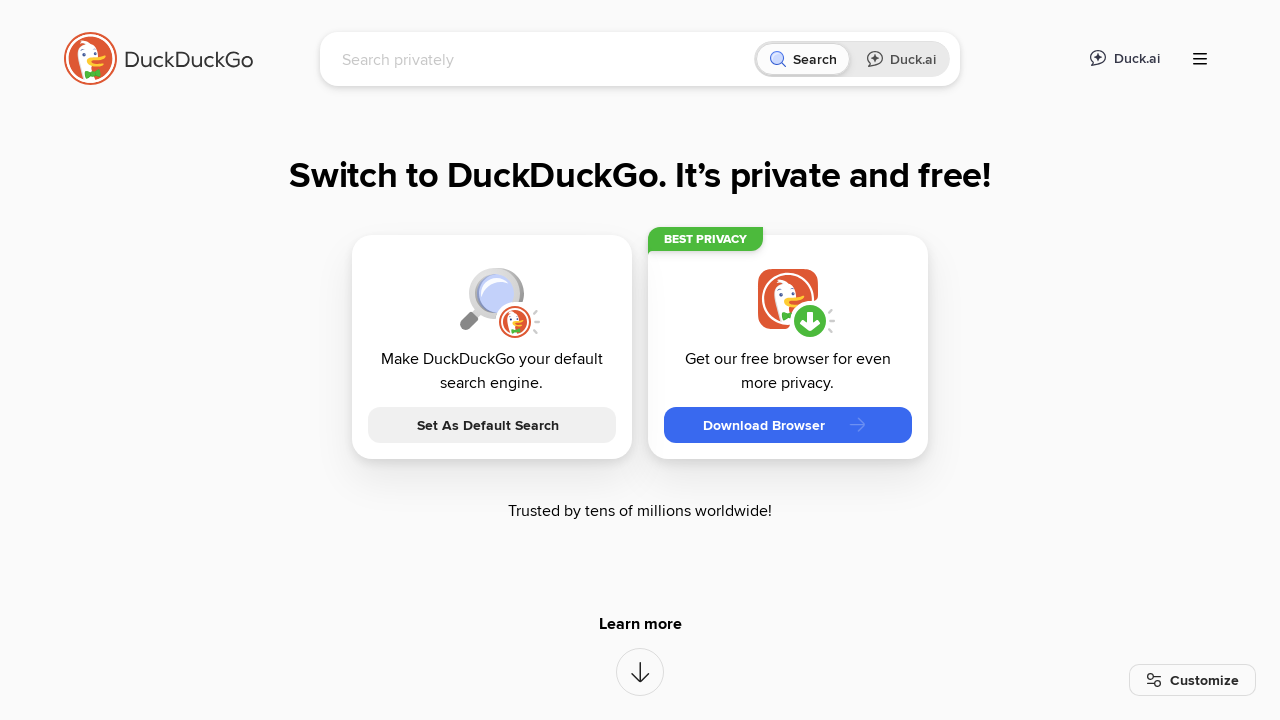